Uses Selenium 4 relative locators to find a label element positioned above a name input field

Starting URL: https://rahulshettyacademy.com/angularpractice/

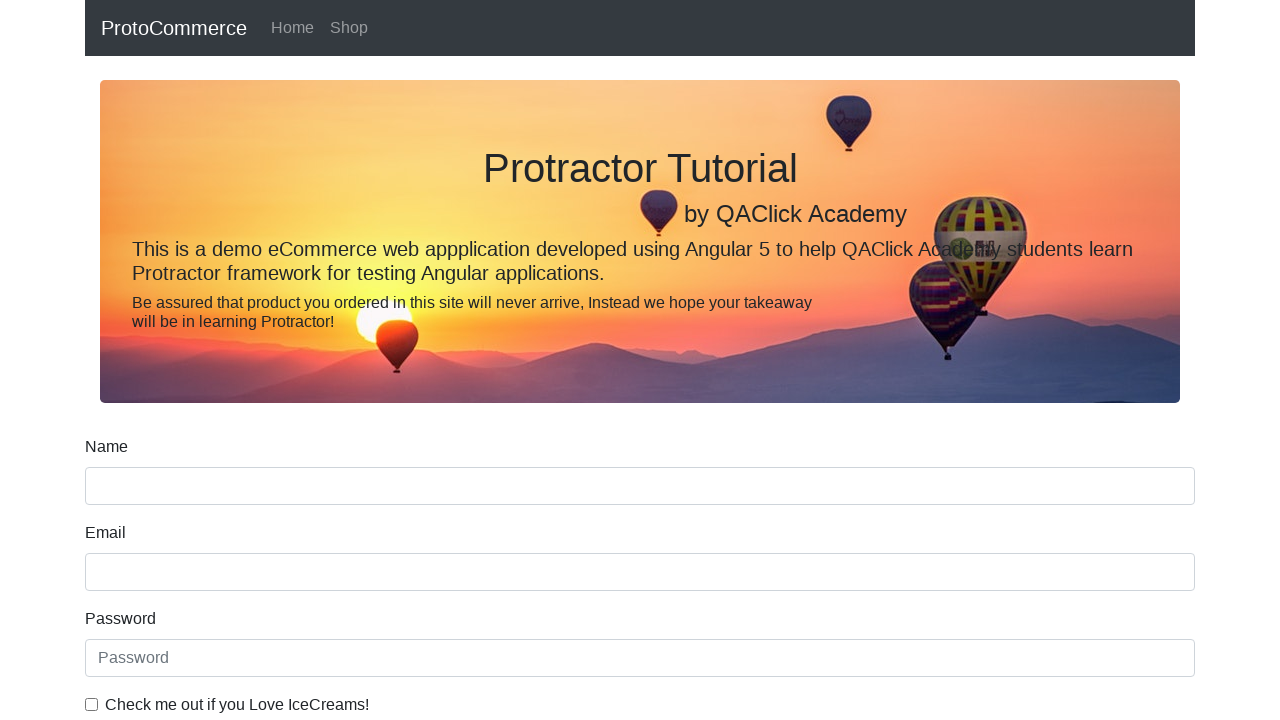

Navigated to https://rahulshettyacademy.com/angularpractice/
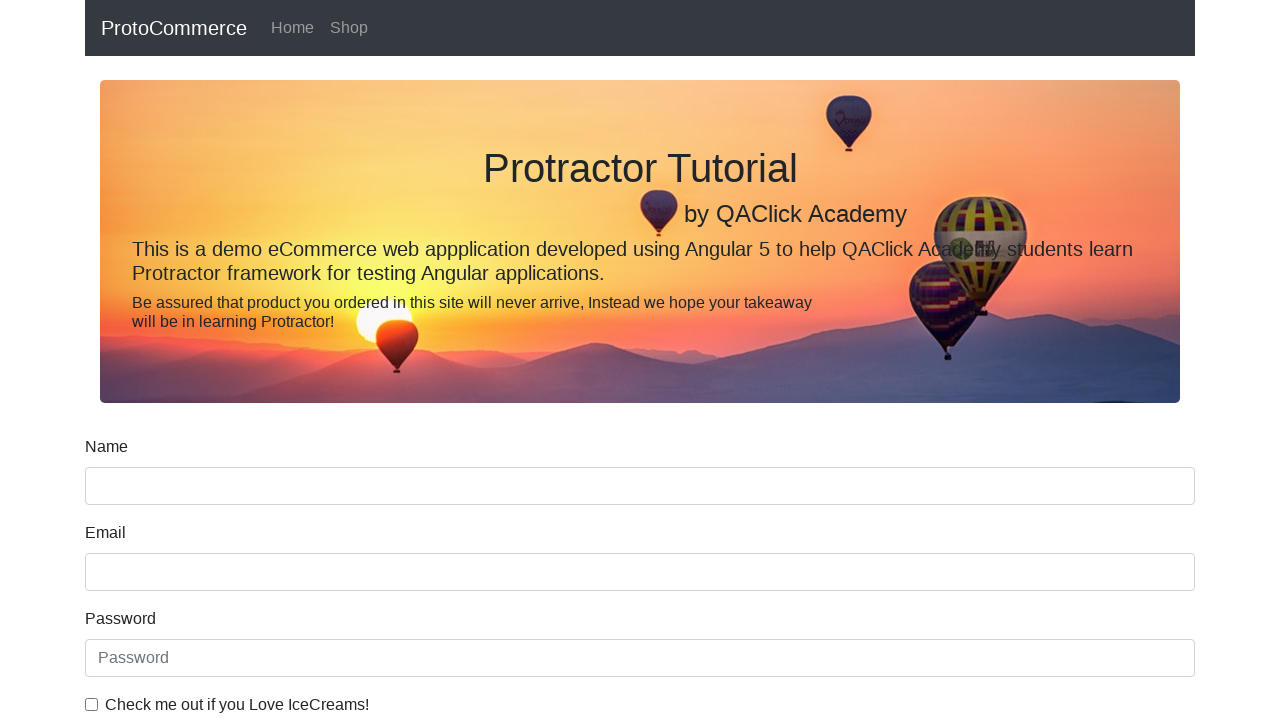

Located the name input field by [name='name'] selector
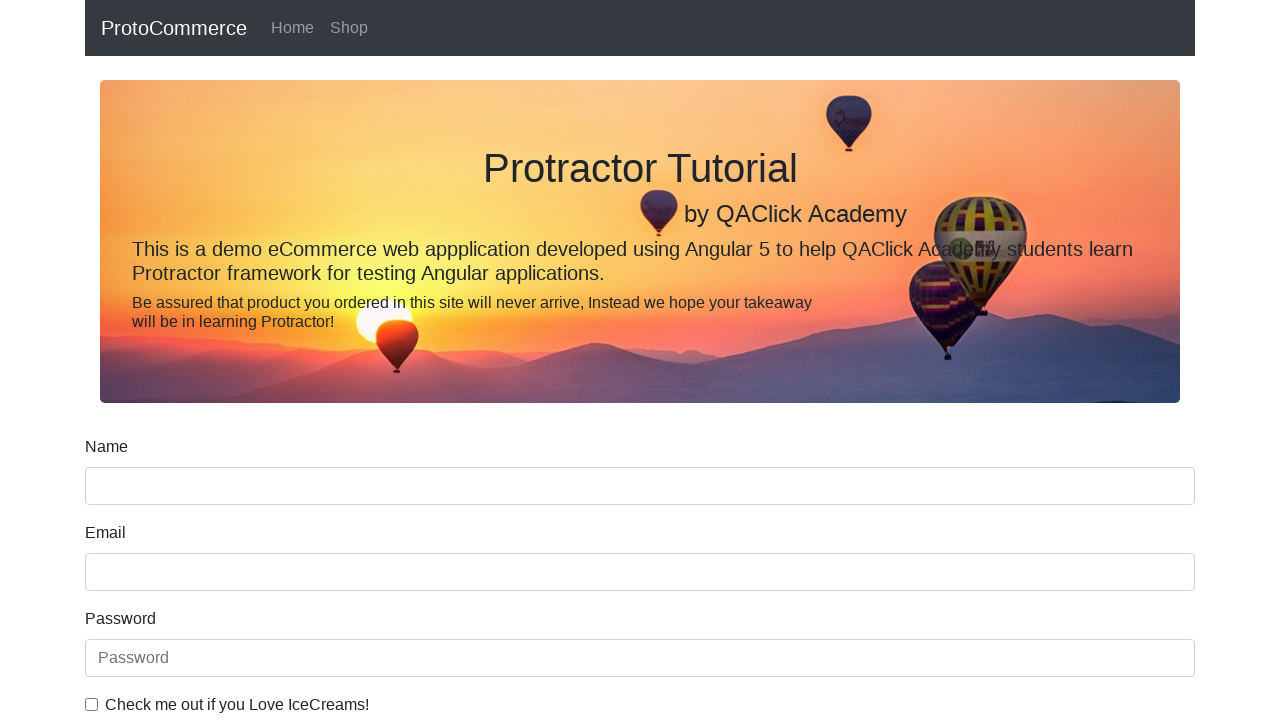

Located the label element with text 'Name' positioned above the name input field
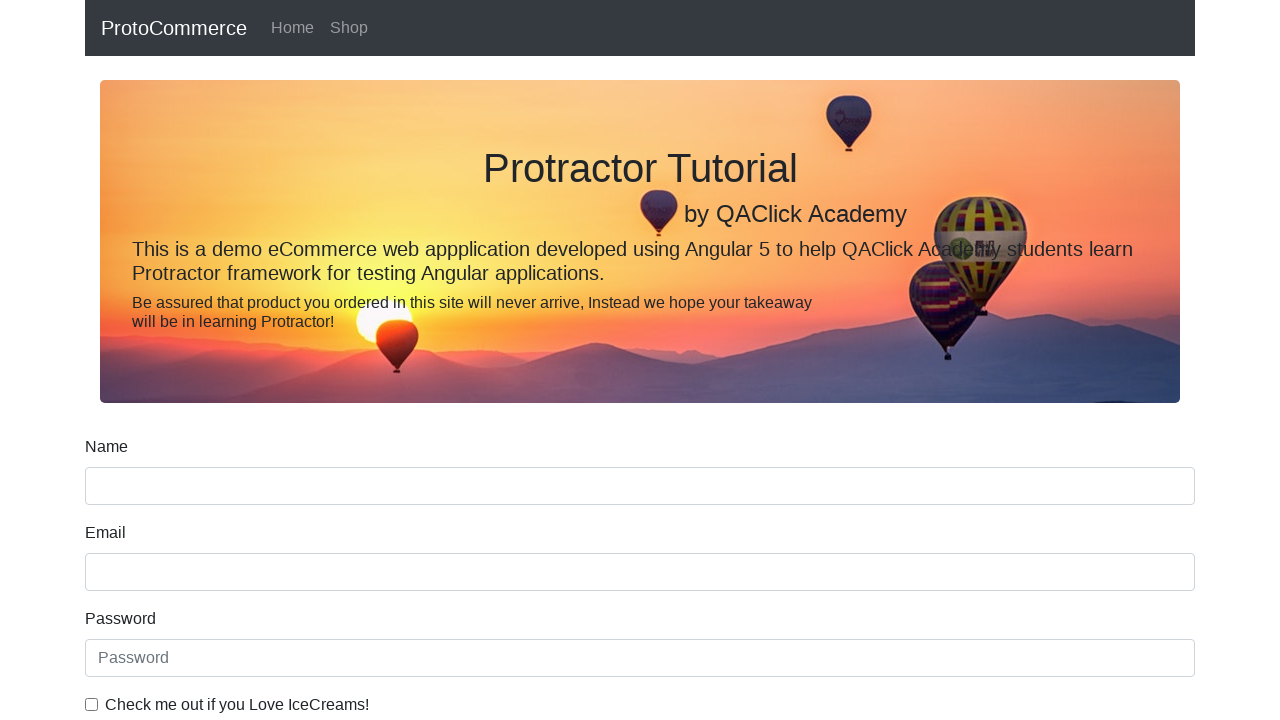

Printed text content of the label element
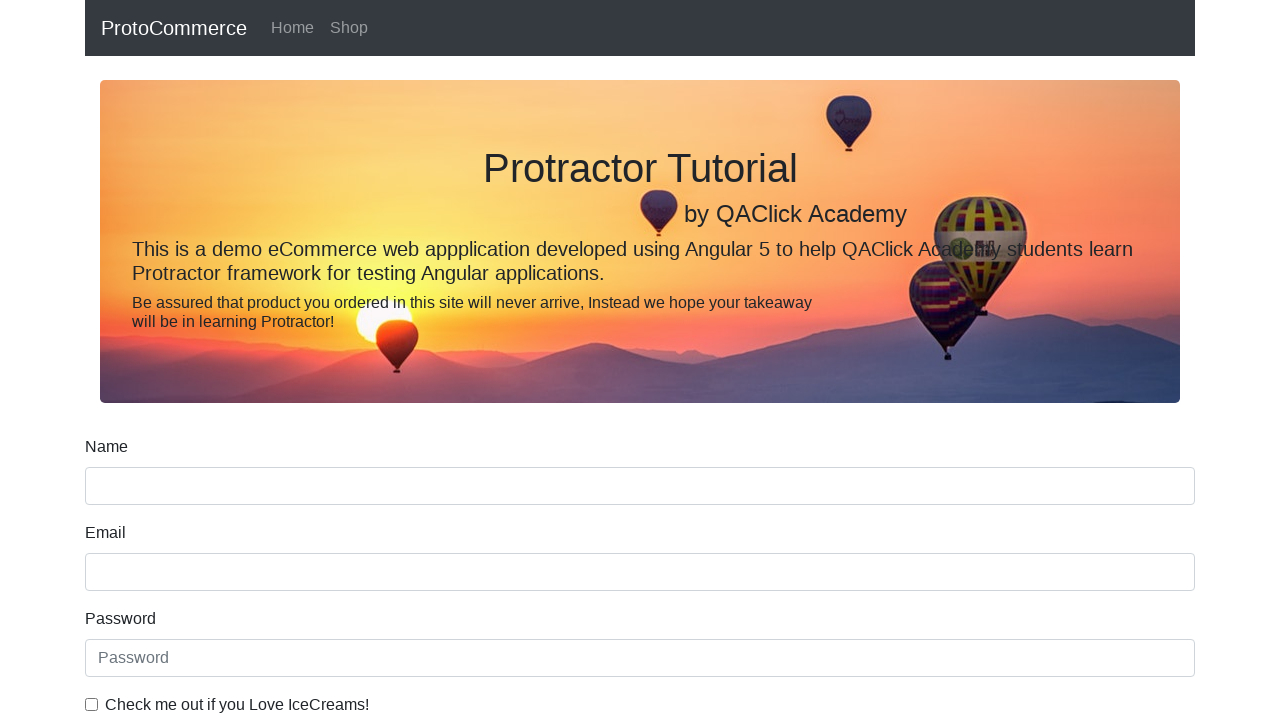

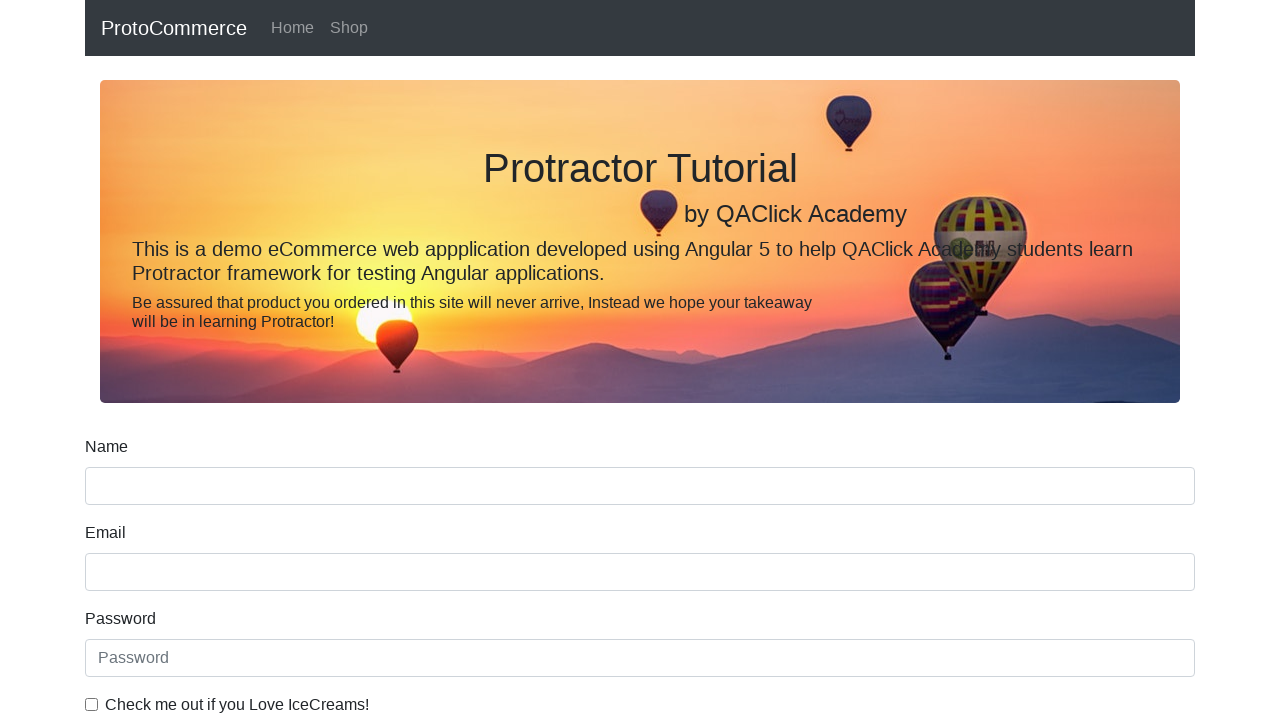